Tests basic browser navigation by going to Tesla's website, then using back, forward, and refresh navigation controls

Starting URL: https://www.tesla.com

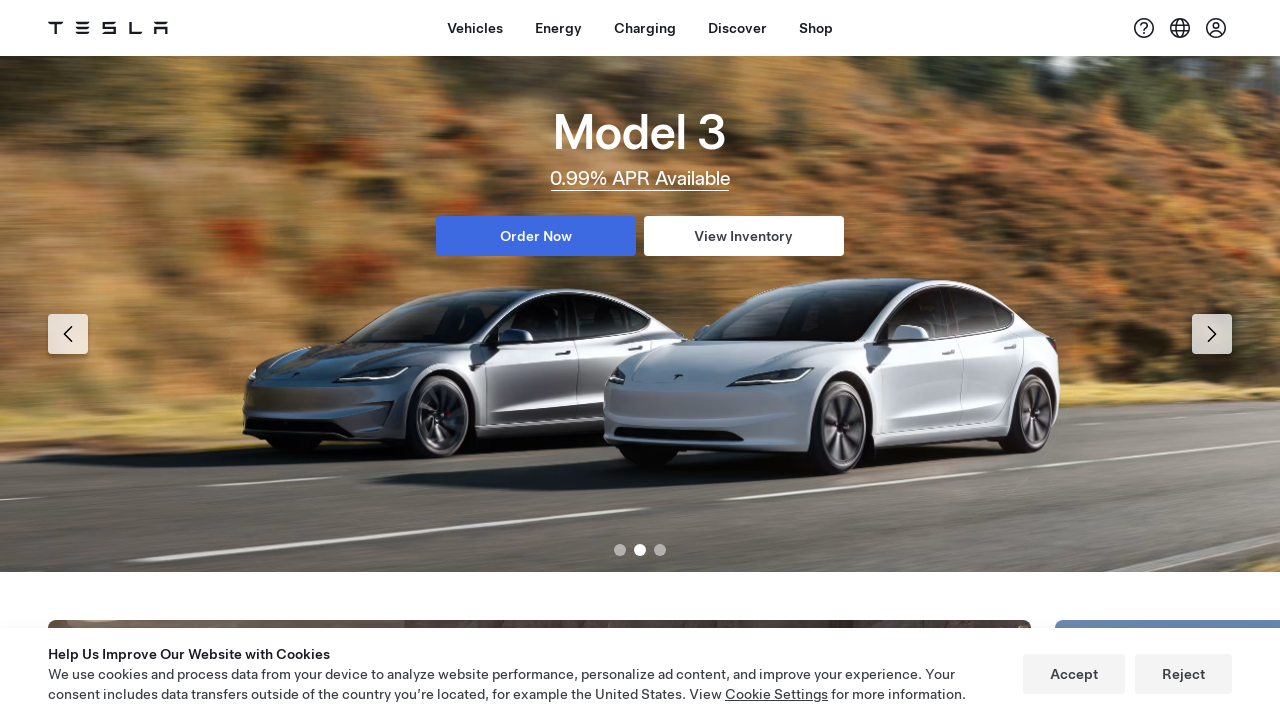

Navigated to Tesla's website
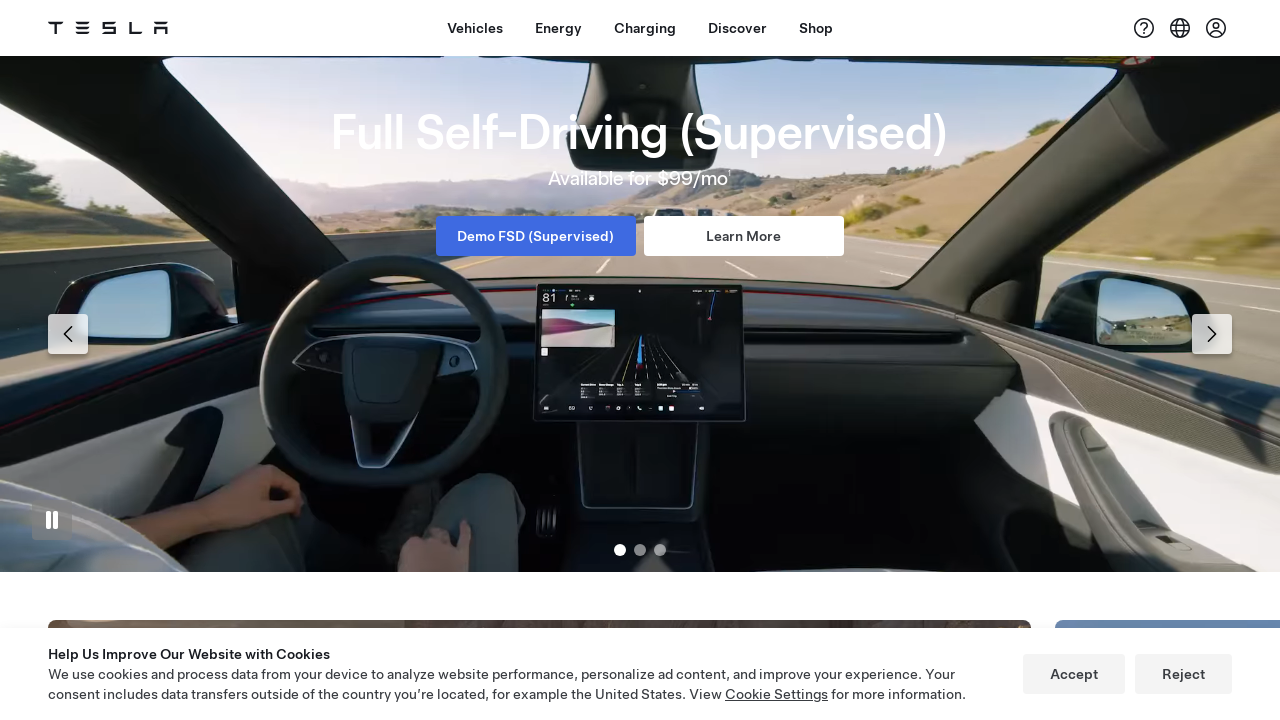

Navigated back using browser back button
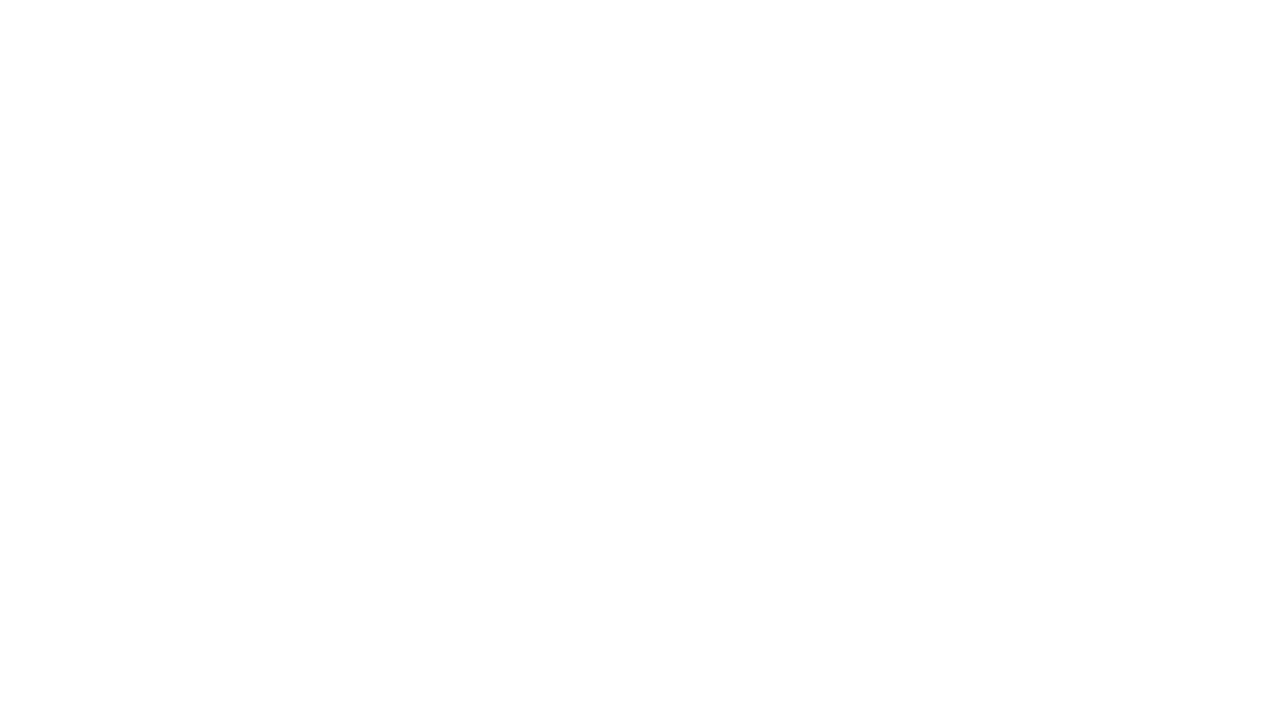

Navigated forward using browser forward button
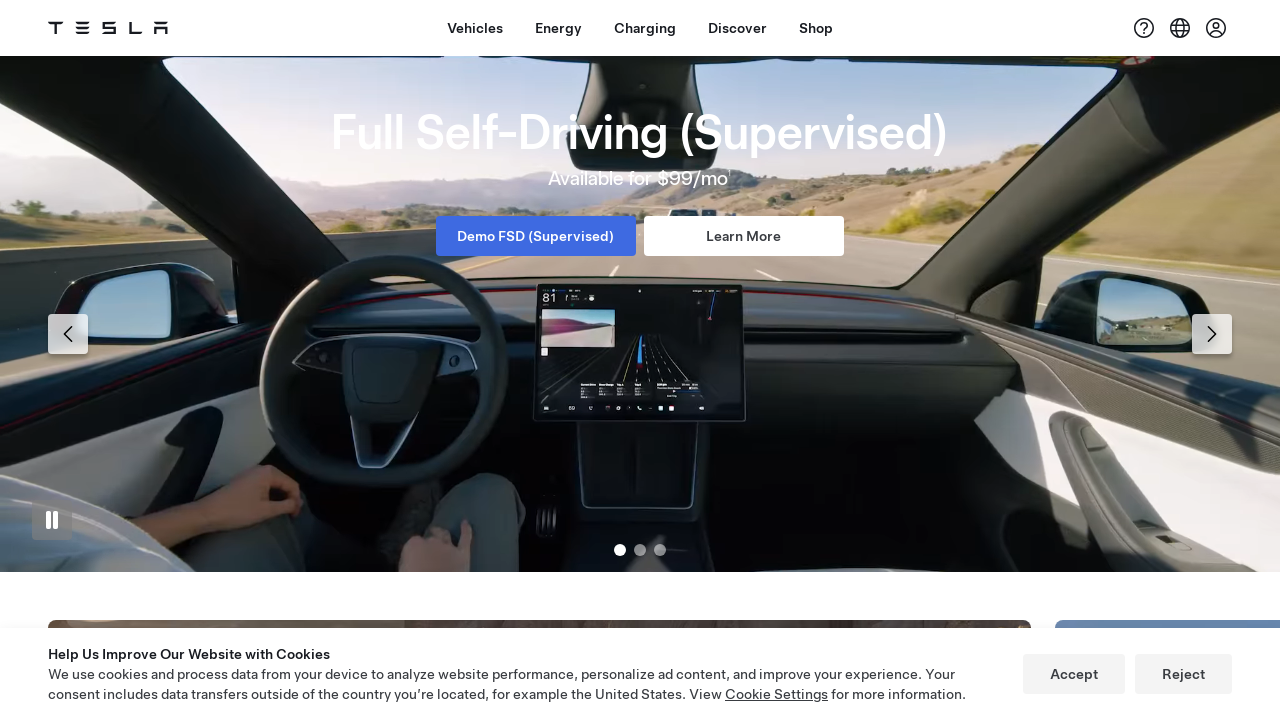

Refreshed the current page
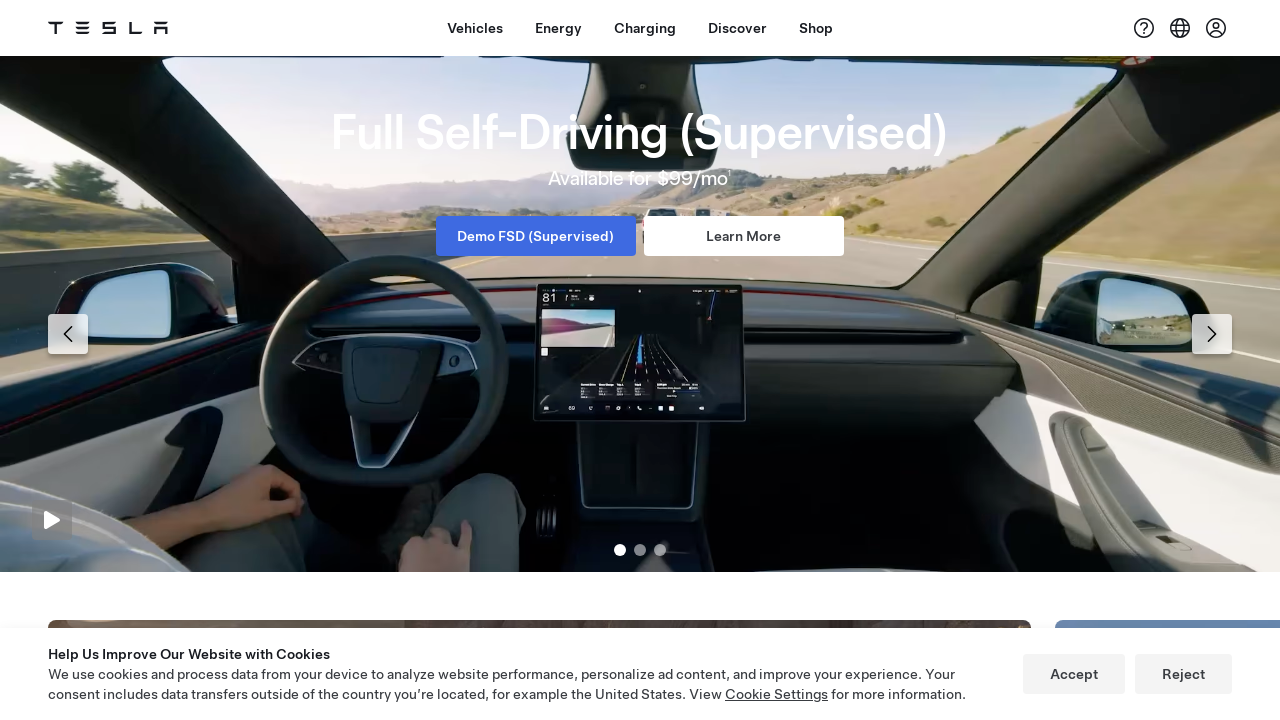

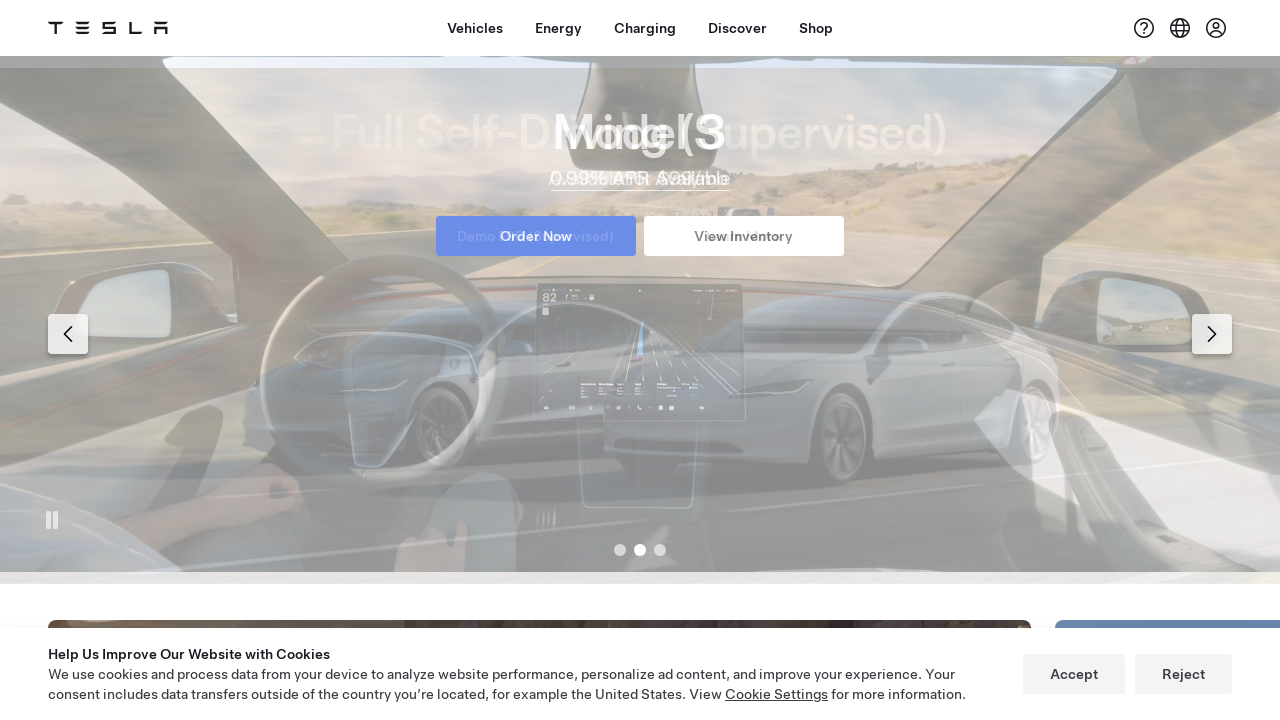